Tests navigation from the homepage to Computers category and then to Desktops subcategory, verifying that product items are displayed on the Desktops page.

Starting URL: https://nop-qa.portnov.com/

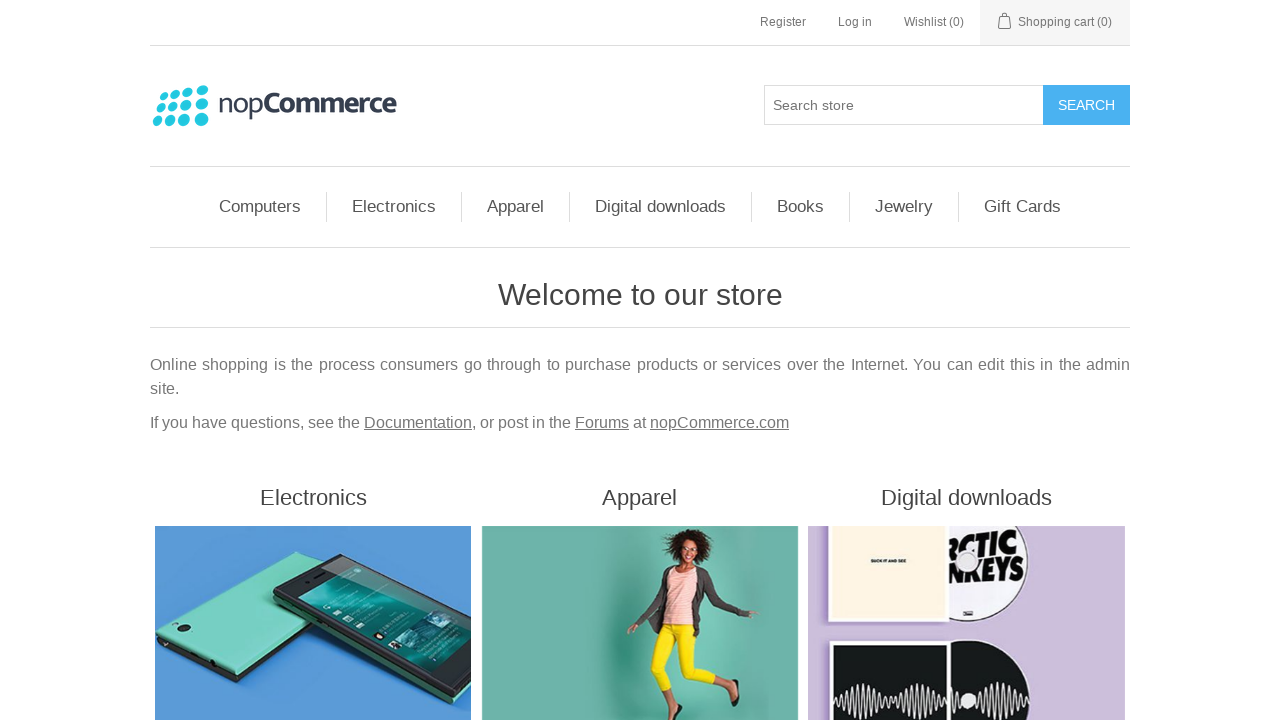

Clicked on Computers category link at (260, 207) on internal:role=link[name="Computers"s]
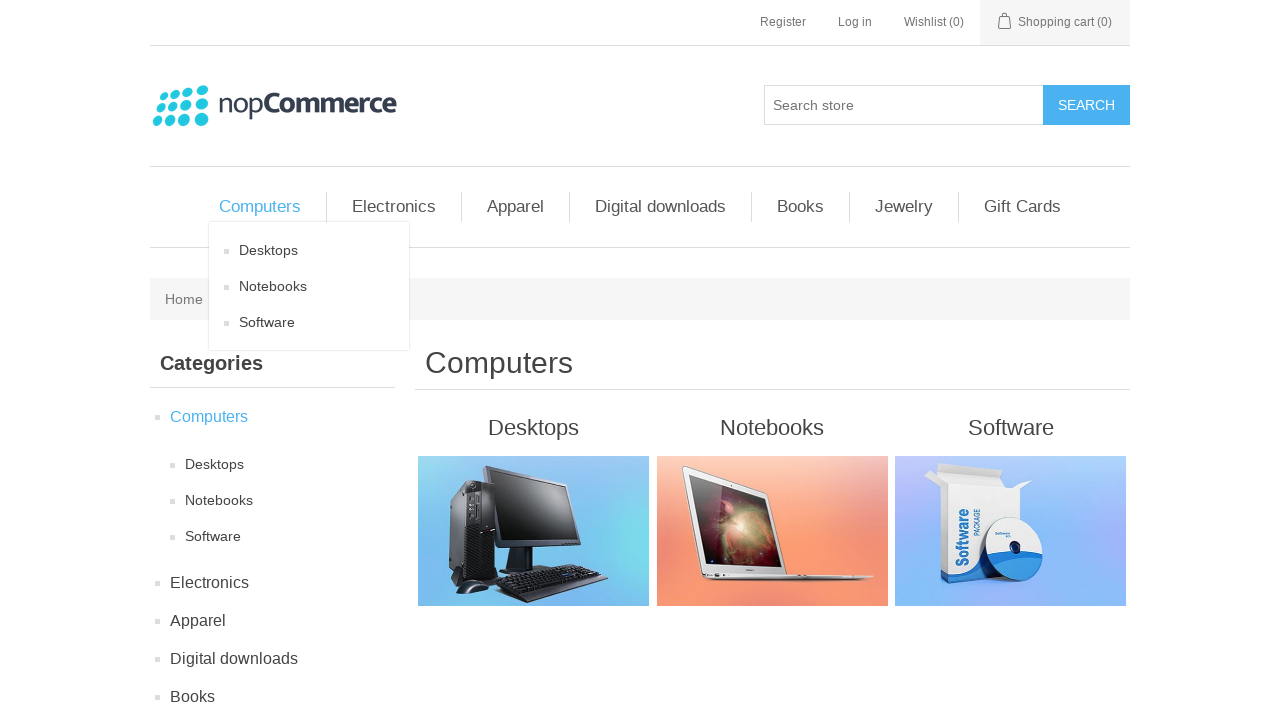

Clicked on Desktops subcategory link at (309, 250) on a[href="/desktops"] >> nth=0
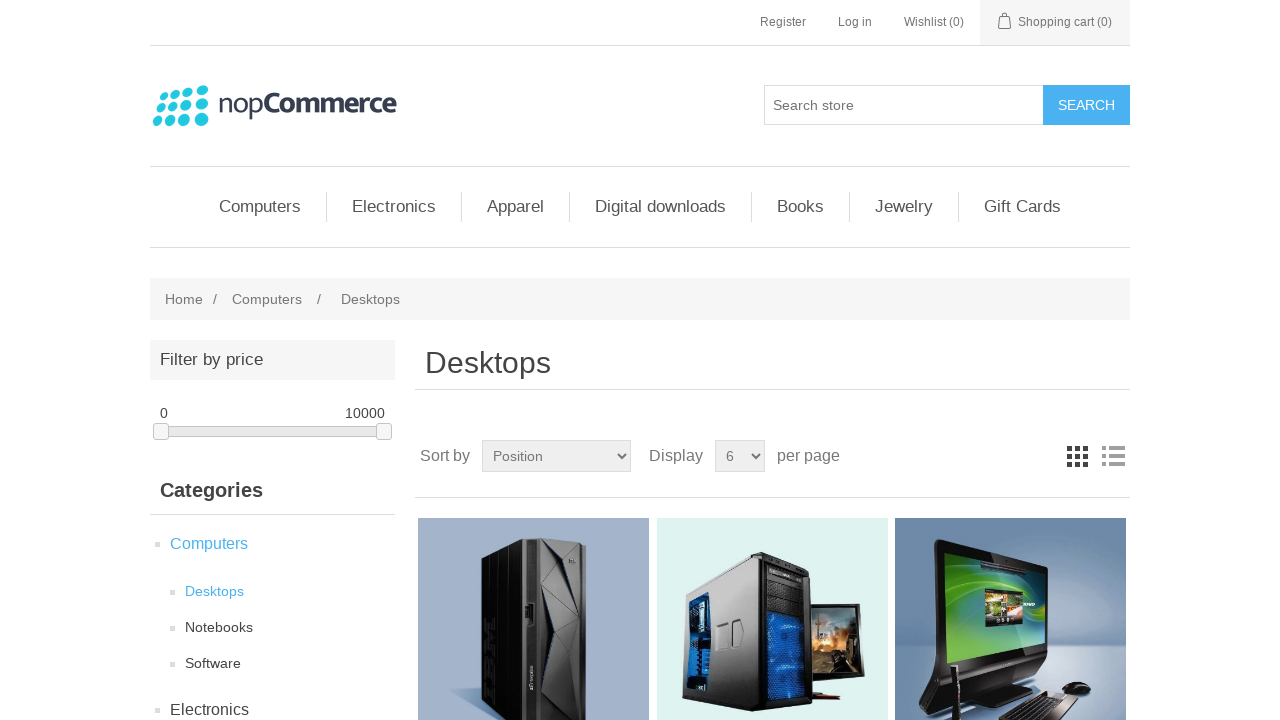

Successfully navigated to Desktops page
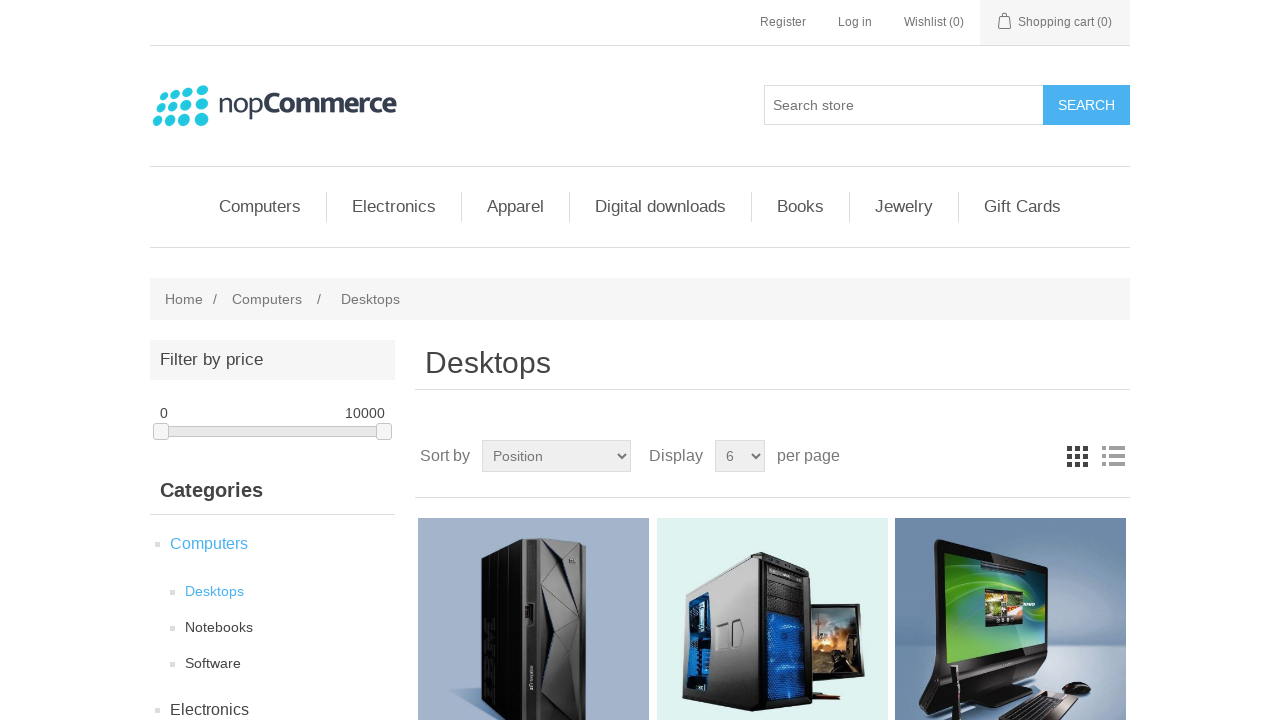

Desktops heading is visible on the page
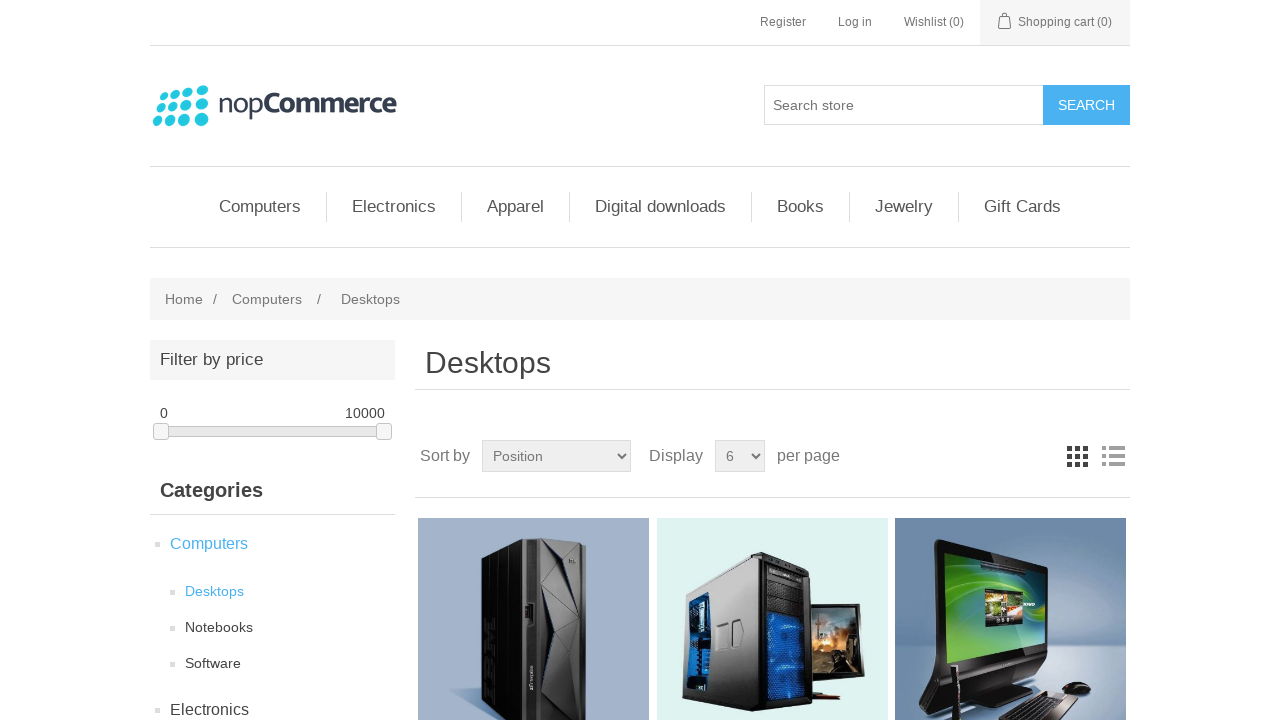

Product items are displayed on Desktops page
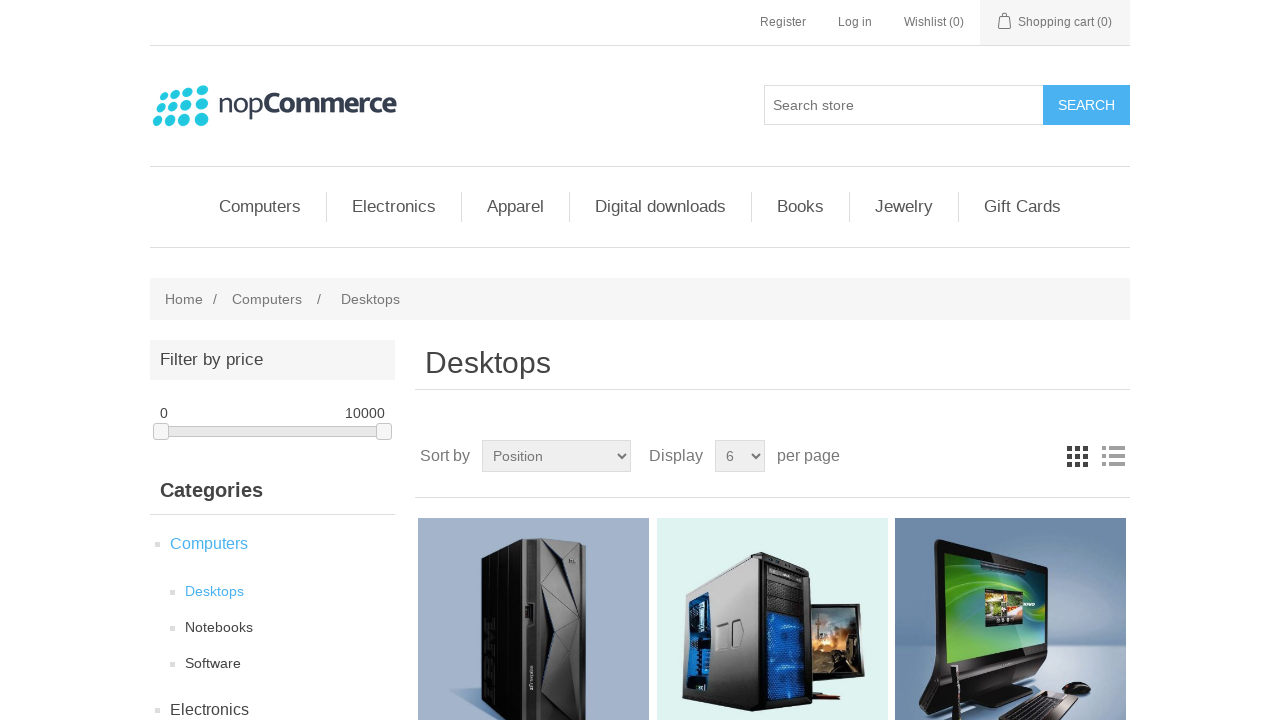

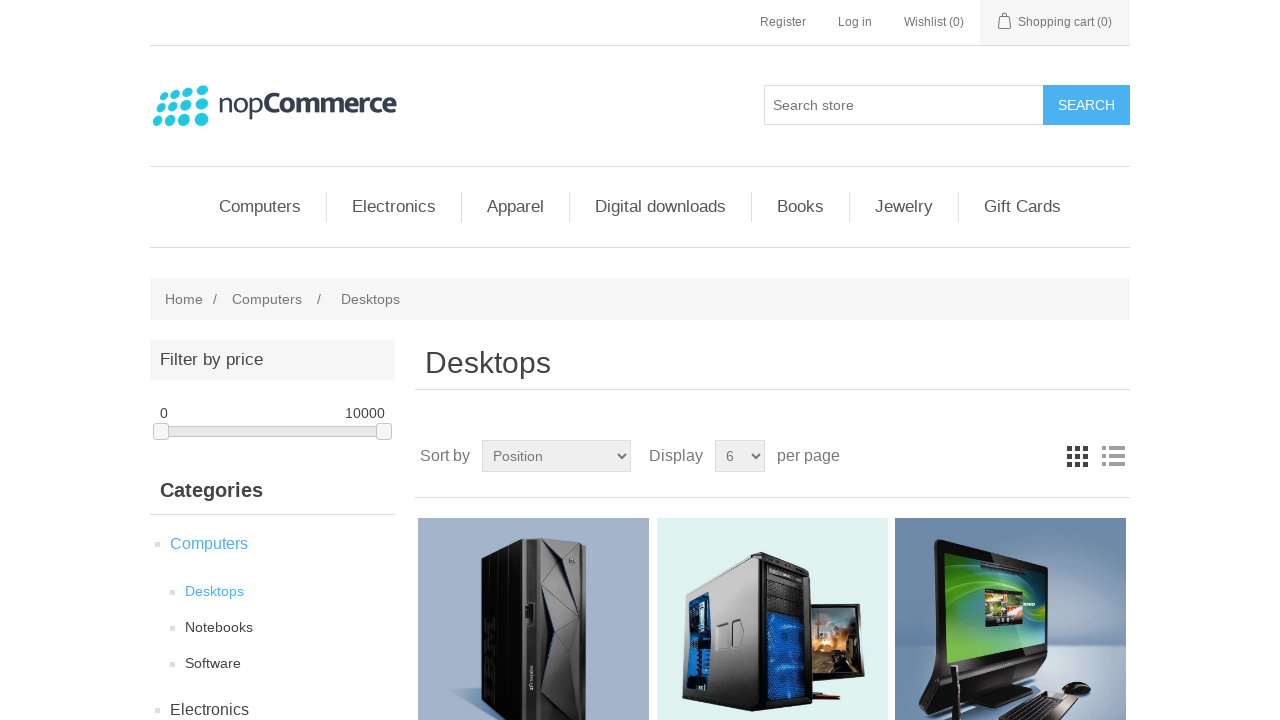